Tests alert dialog by filling a name field, clicking alert button, and handling the dialog

Starting URL: https://rahulshettyacademy.com/AutomationPractice/

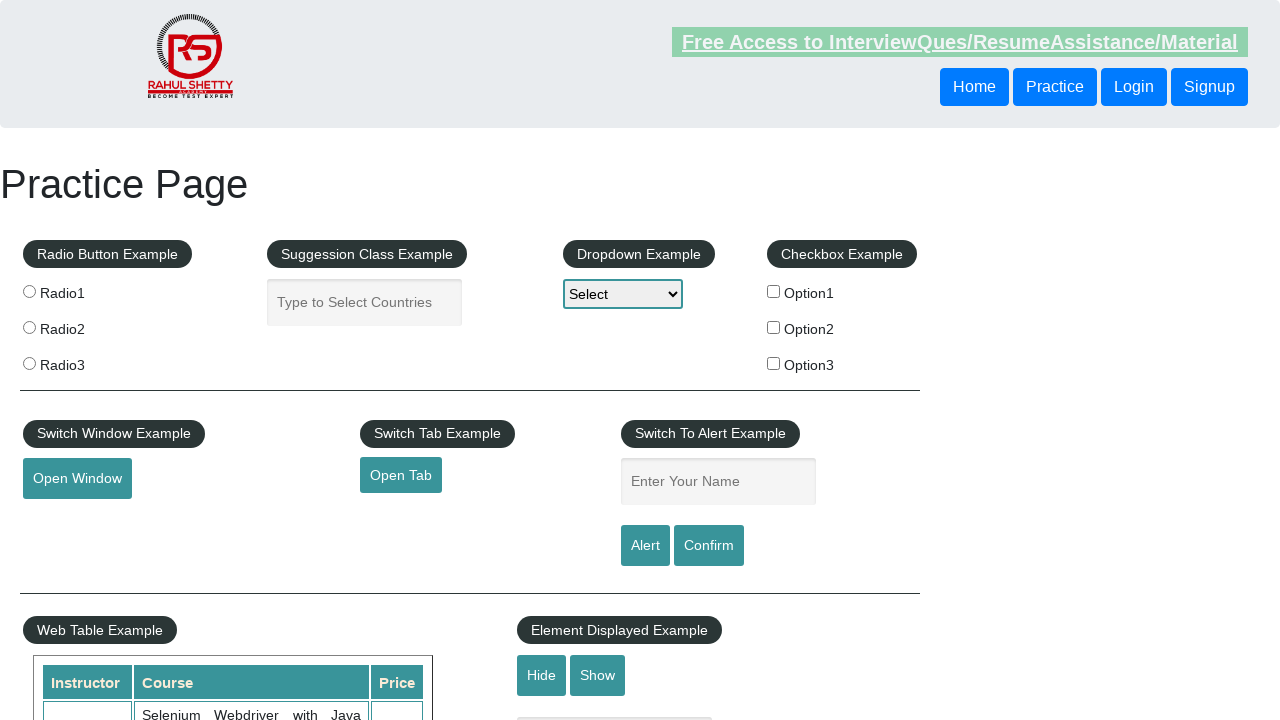

Filled name field with 'Pradyumna' on #name
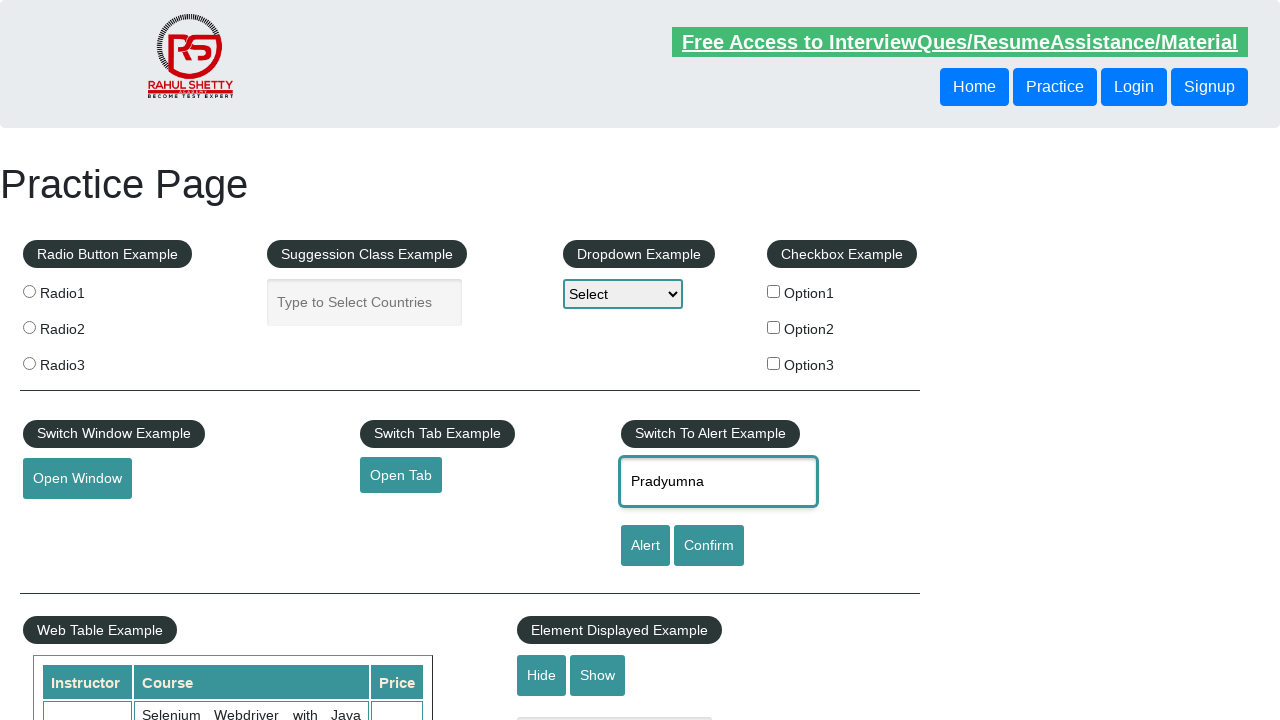

Set up dialog handler to capture and accept alerts
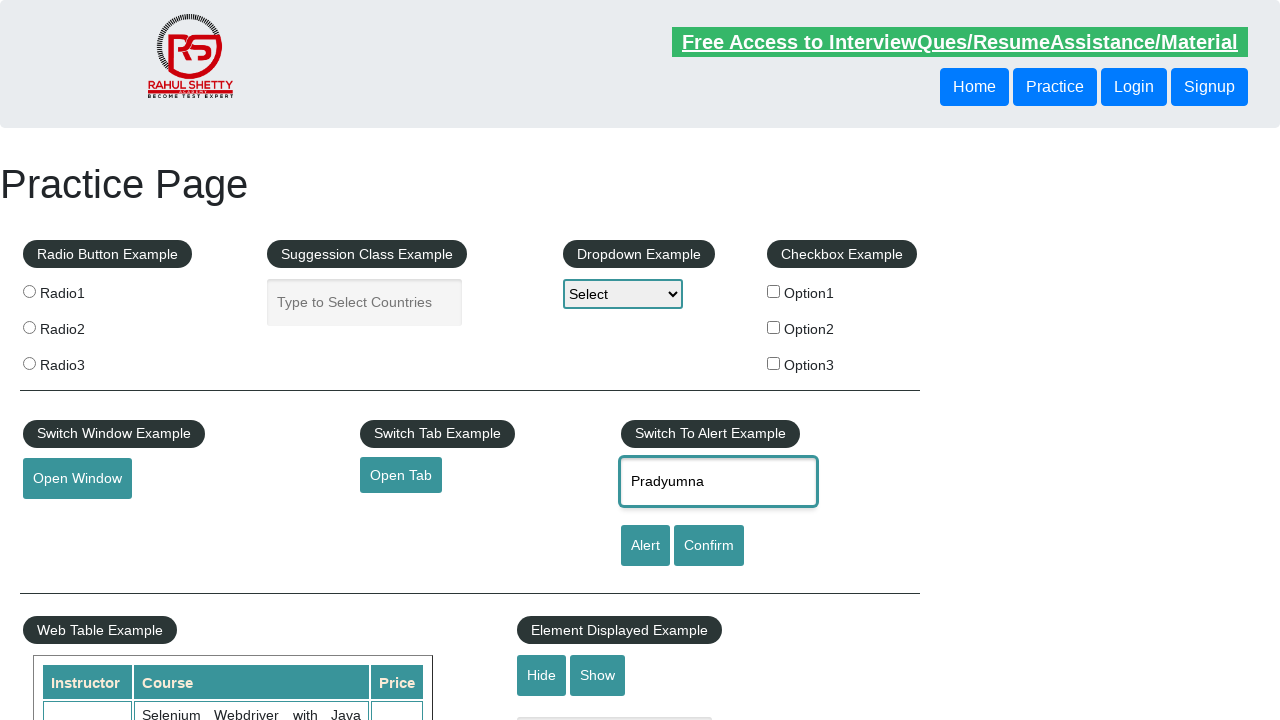

Clicked alert button to trigger dialog at (645, 546) on #alertbtn
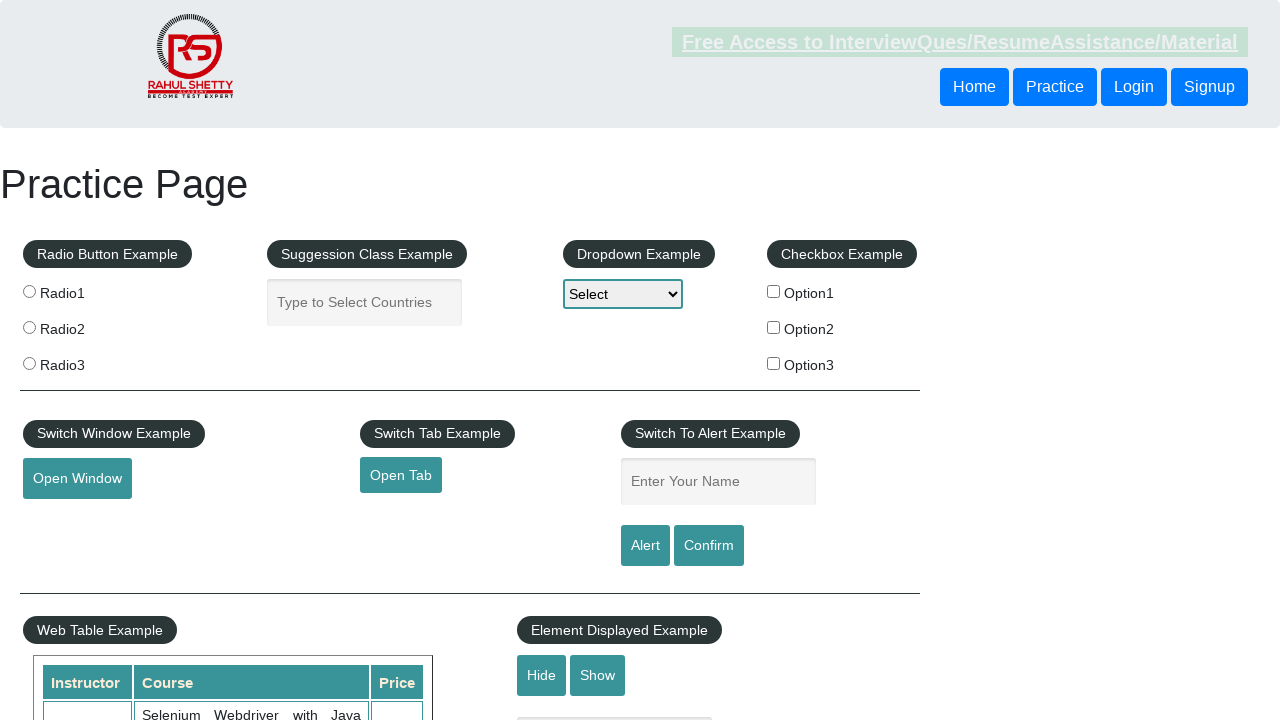

Waited 500ms for dialog to be processed
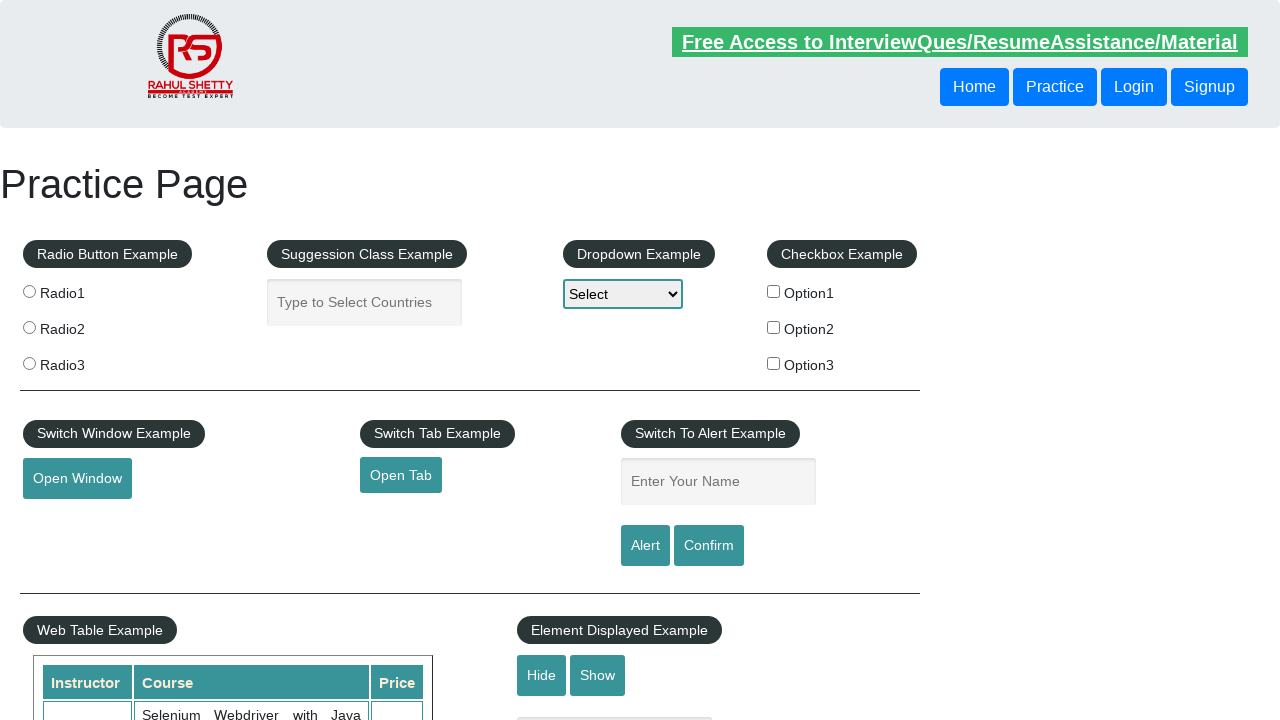

Verified alert message matches expected text
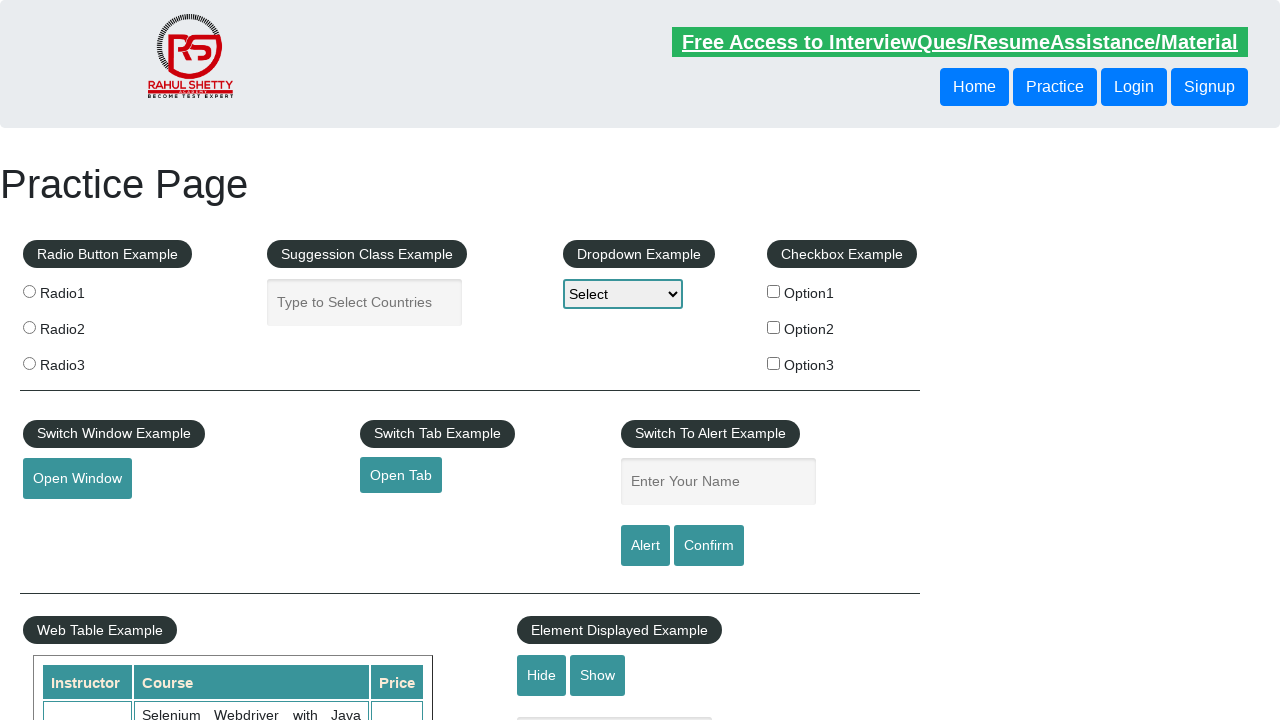

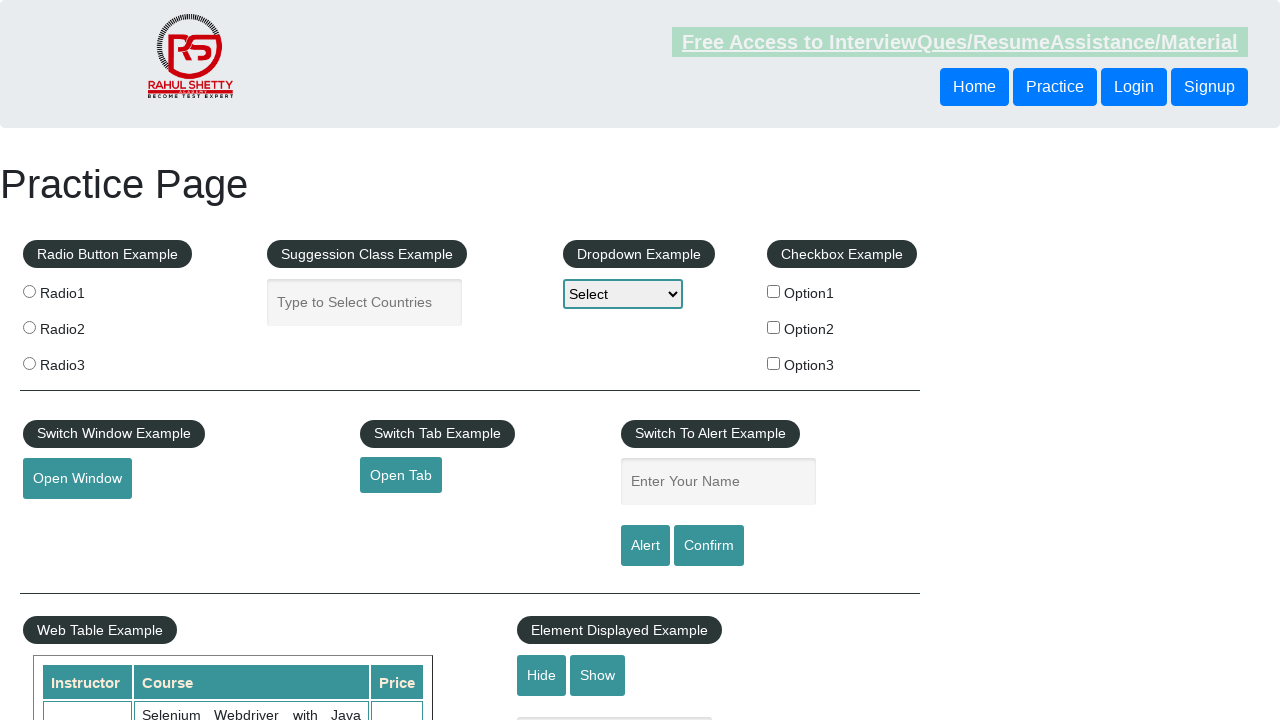